Navigates to a GitHub repository page and verifies that the repository name "Selenese Runner Java" is displayed on the page.

Starting URL: https://github.com/vmi/selenese-runner-java

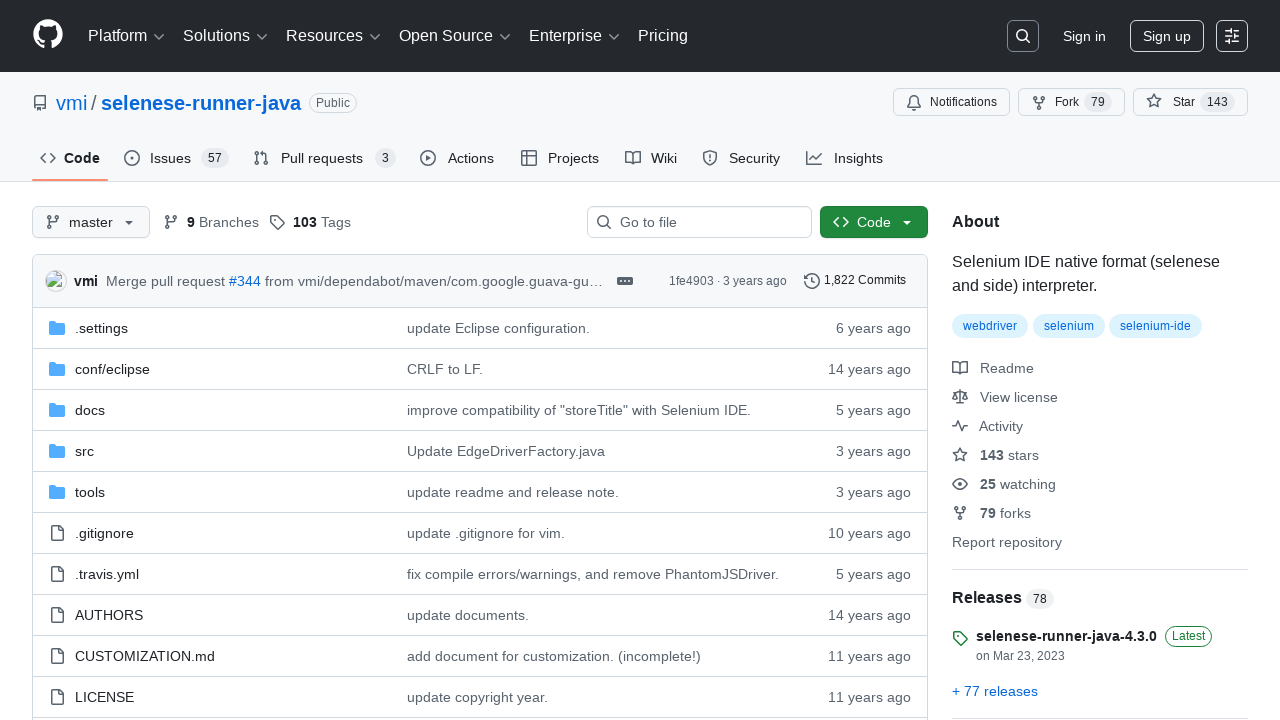

Navigated to GitHub repository page for Selenese Runner Java
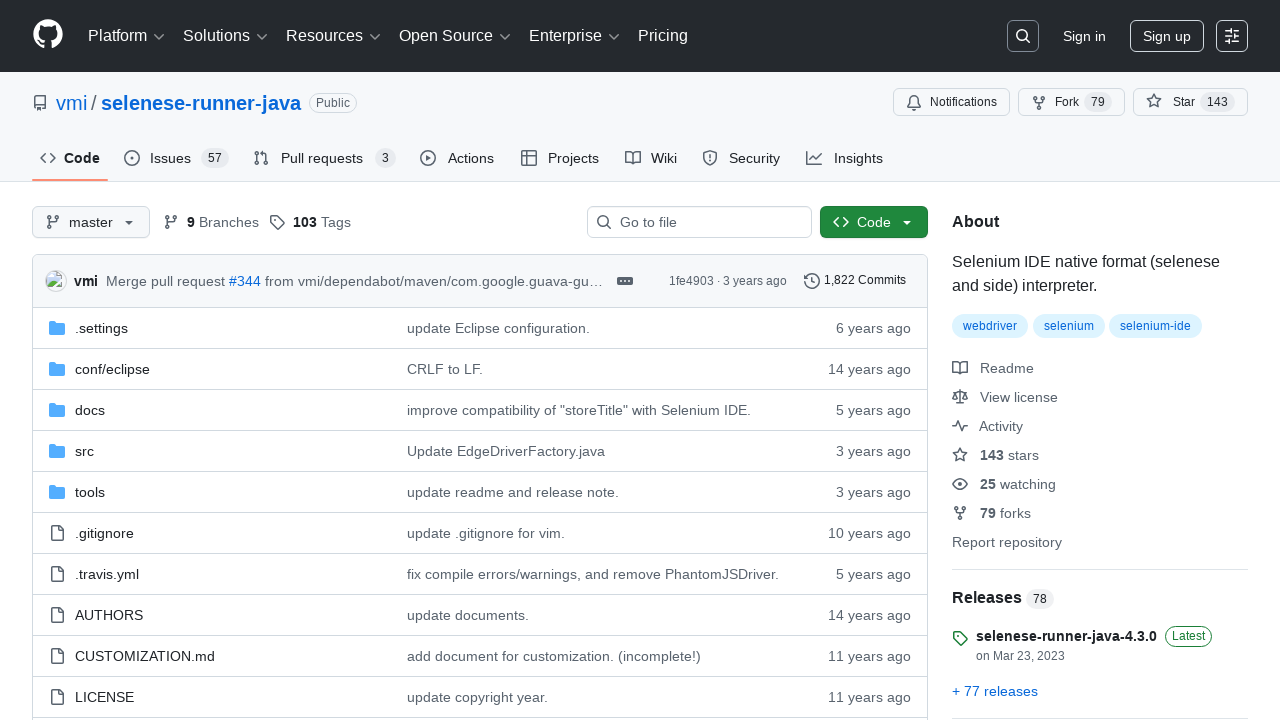

Page fully loaded (DOM content ready)
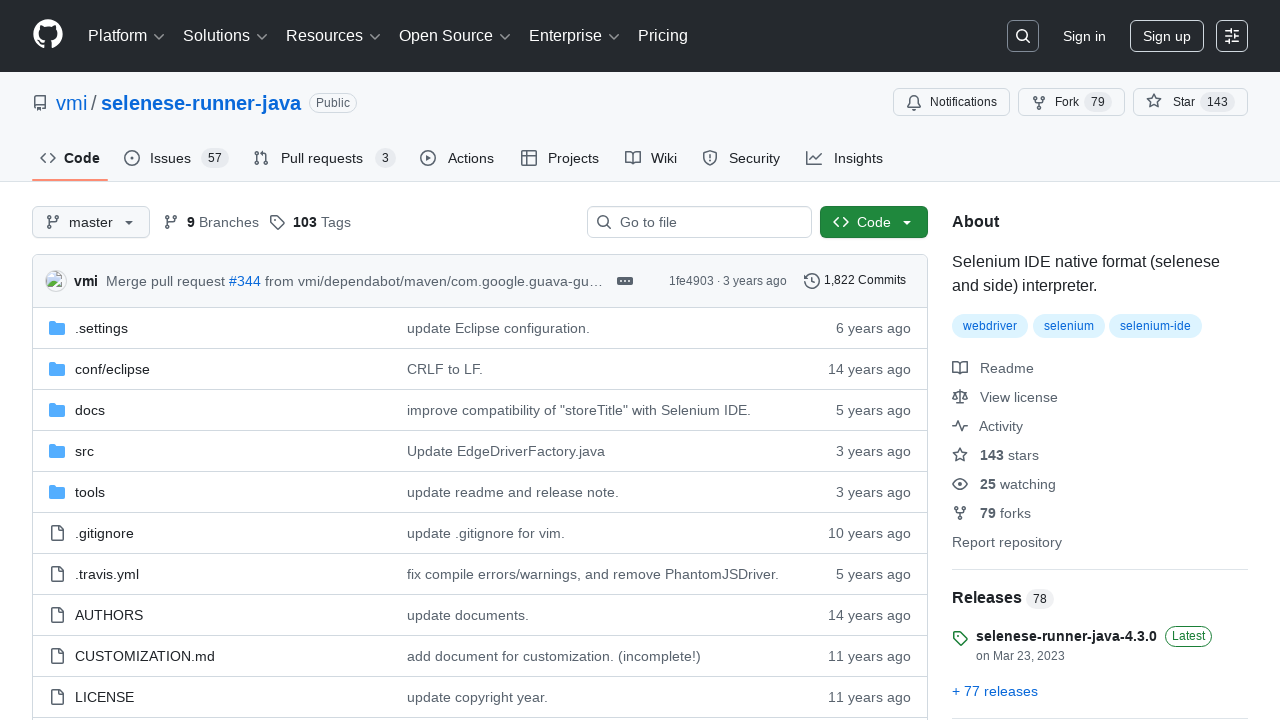

Repository name 'Selenese Runner Java' is displayed on the page
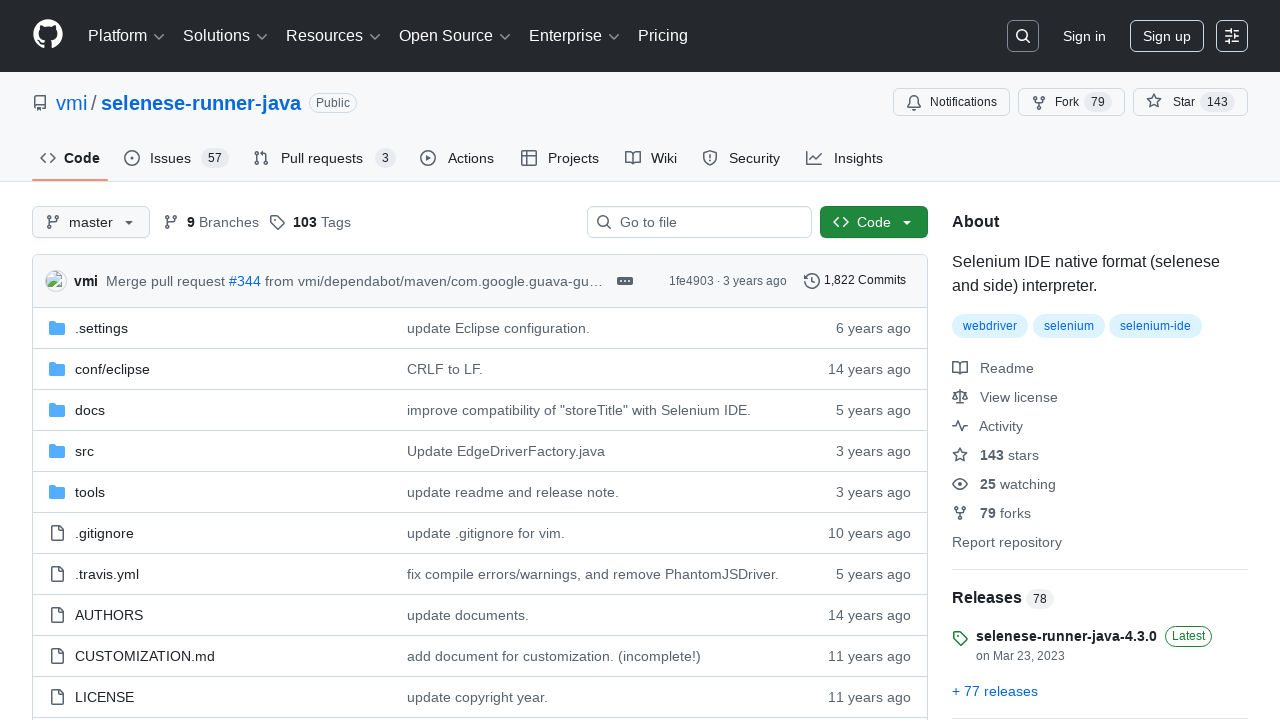

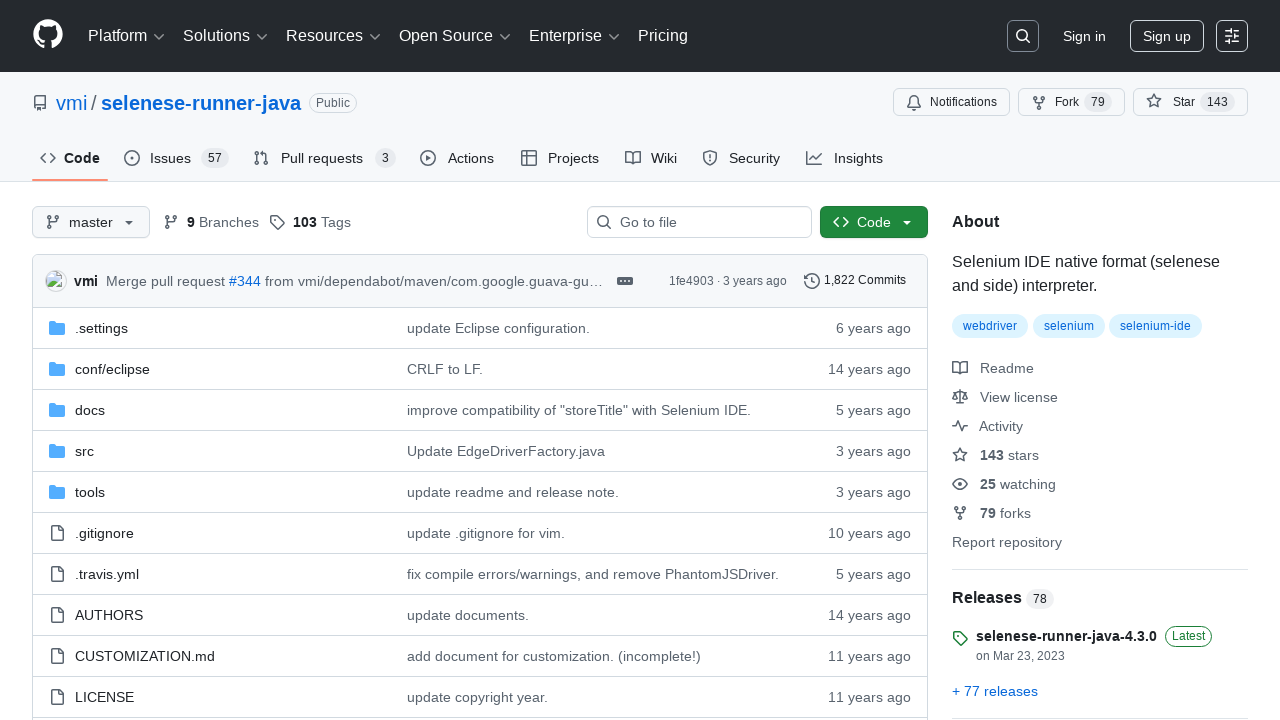